Tests file download functionality by clicking the download button and waiting for the download event to trigger

Starting URL: https://www.techglobal-training.com/frontend/file-download

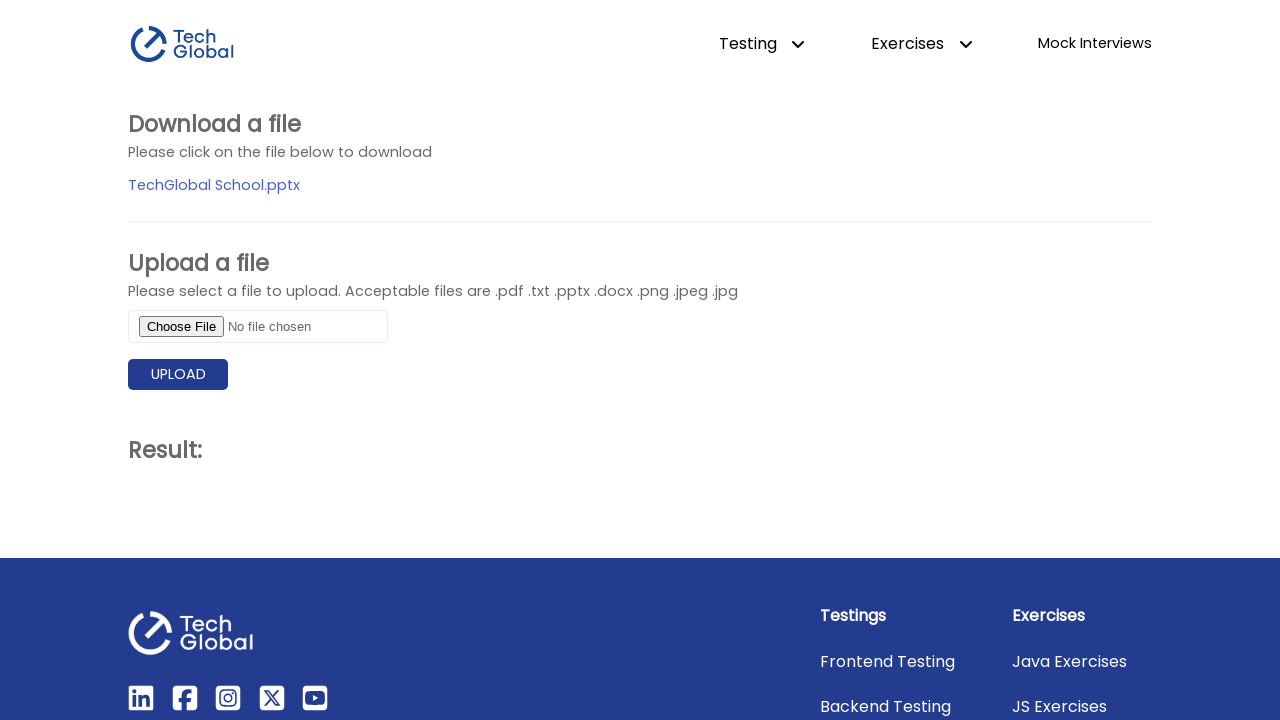

Clicked file download button and download event triggered at (214, 185) on #file_download
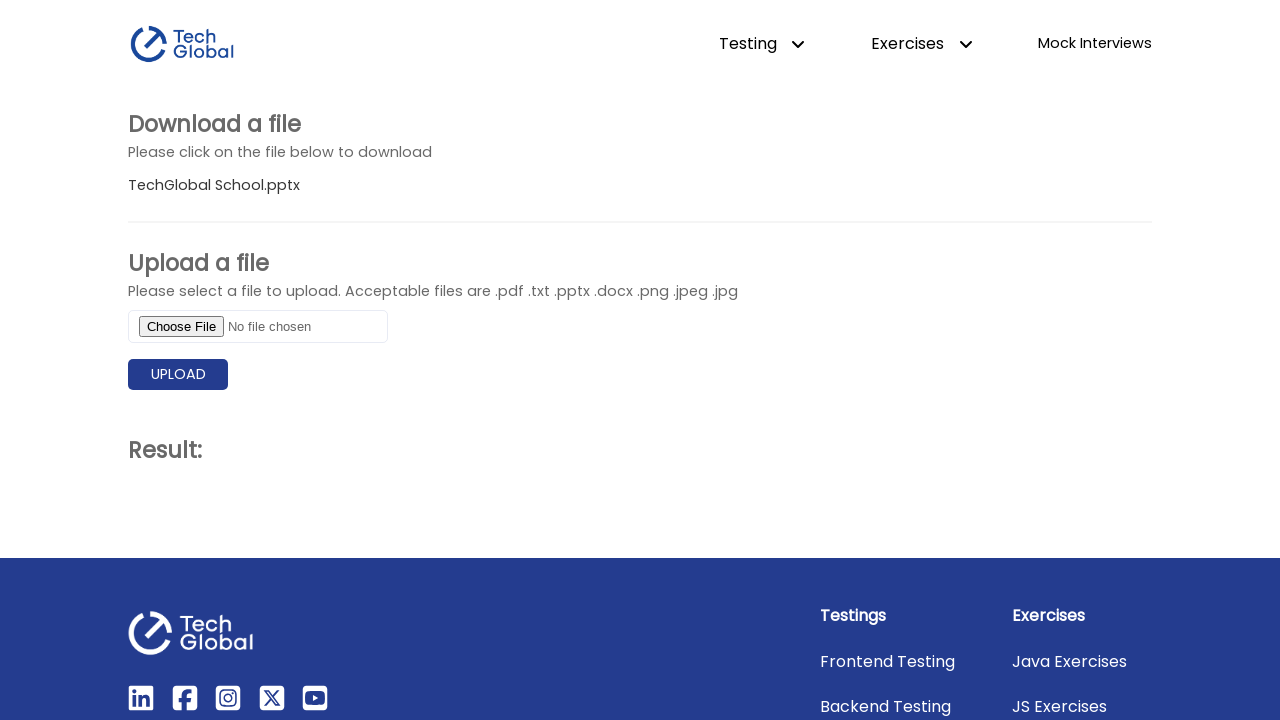

Download object retrieved and verified
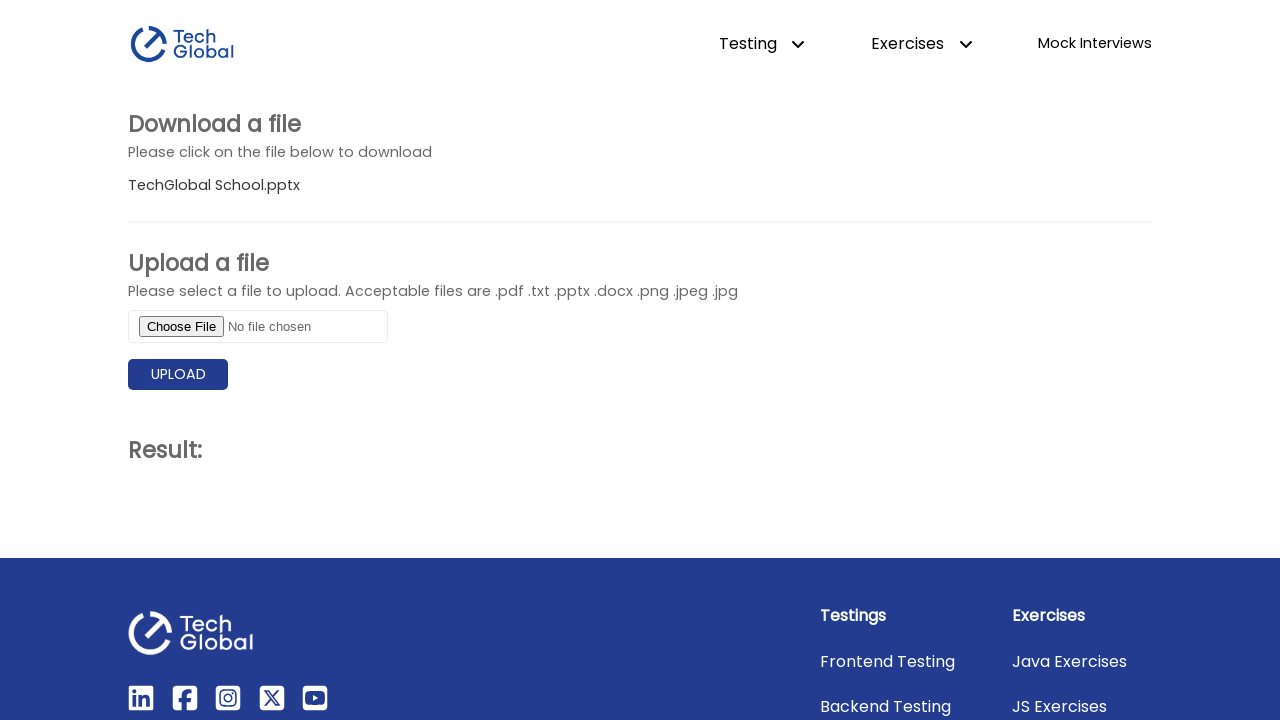

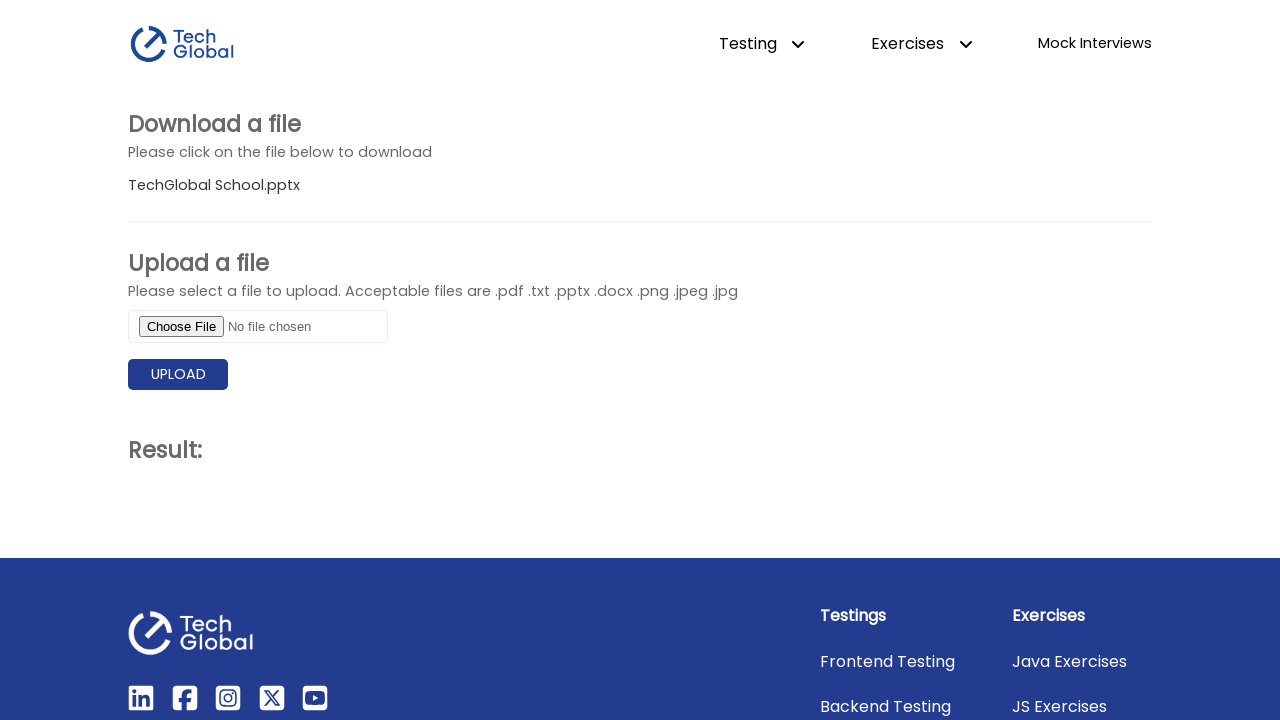